Tests alert handling functionality by navigating to the alerts section and interacting with a simple alert dialog

Starting URL: http://demo.automationtesting.in/Register.html

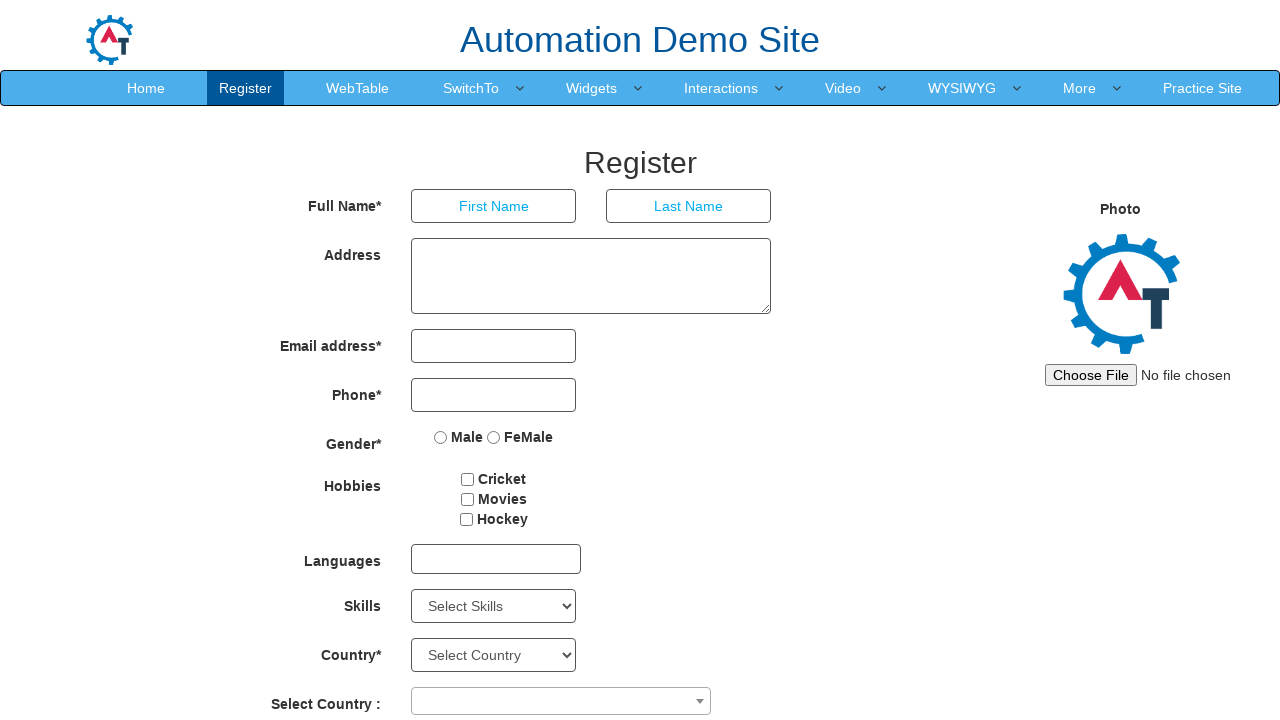

Hovered over SwitchTo menu at (471, 88) on xpath=//a[text()='SwitchTo']
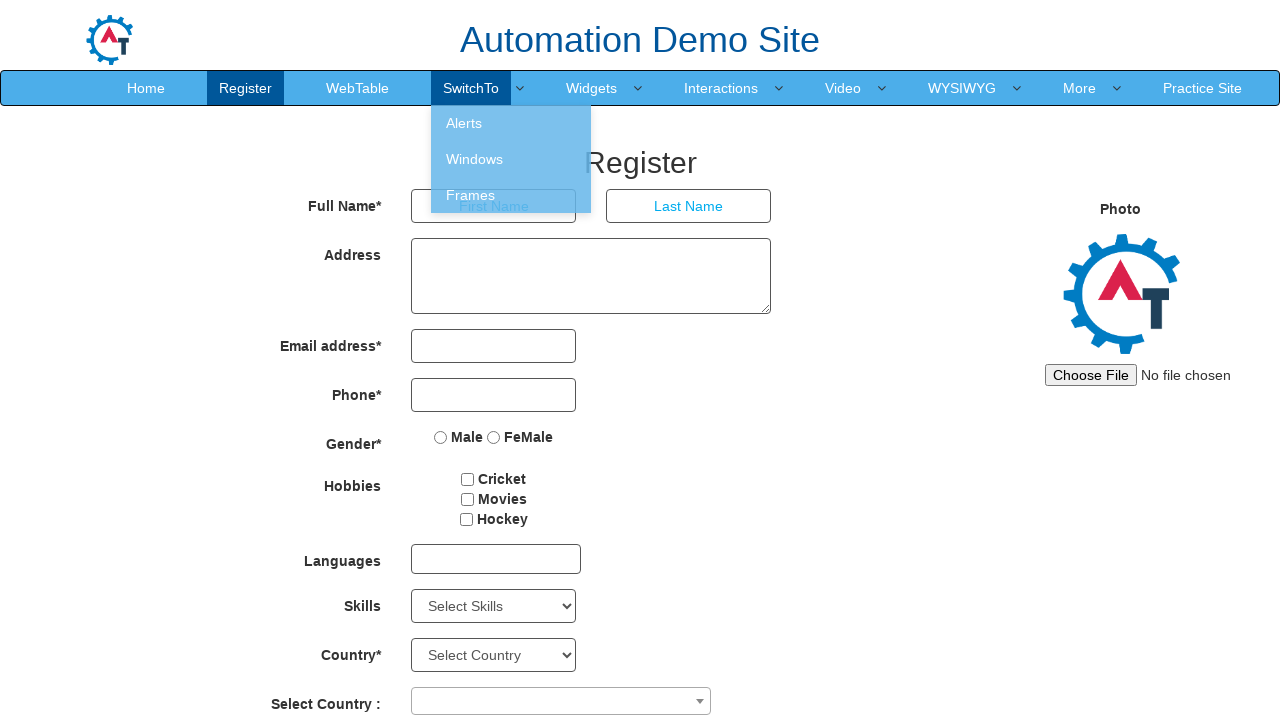

Clicked on Alerts submenu at (511, 123) on xpath=//a[text()='Alerts']
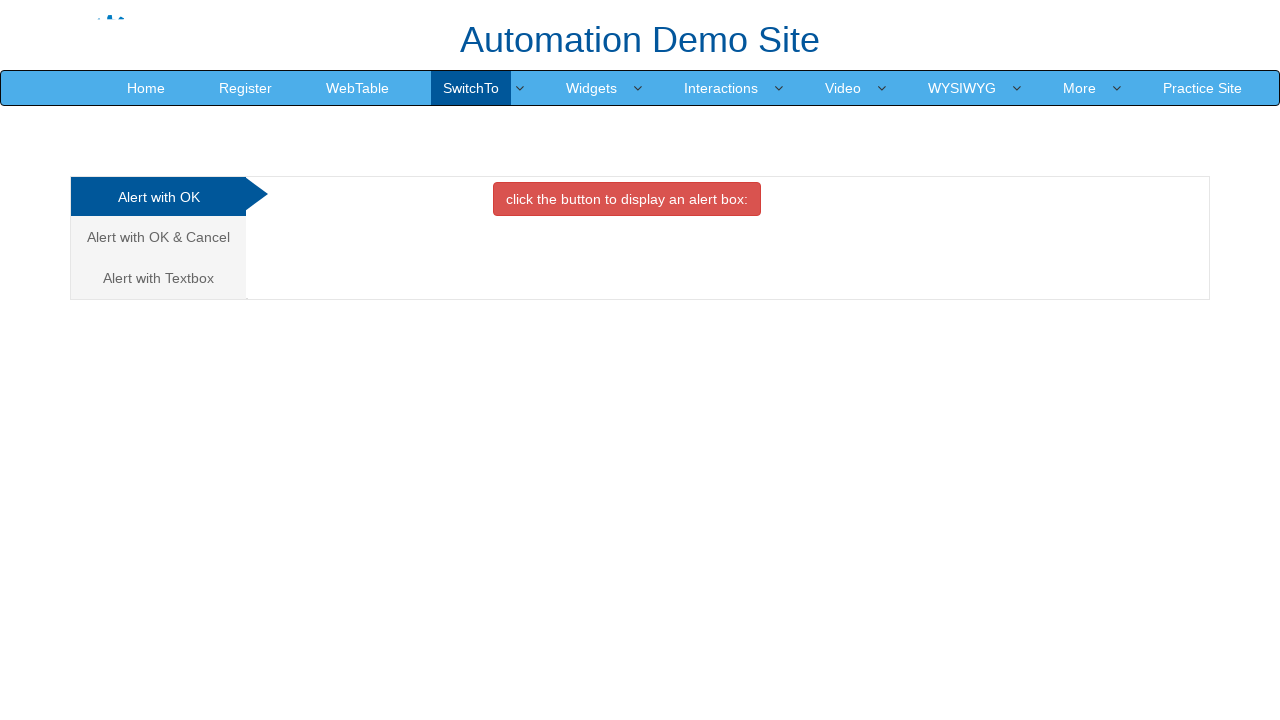

Clicked on Alert with OK tab at (158, 197) on xpath=//a[@href='#OKTab']
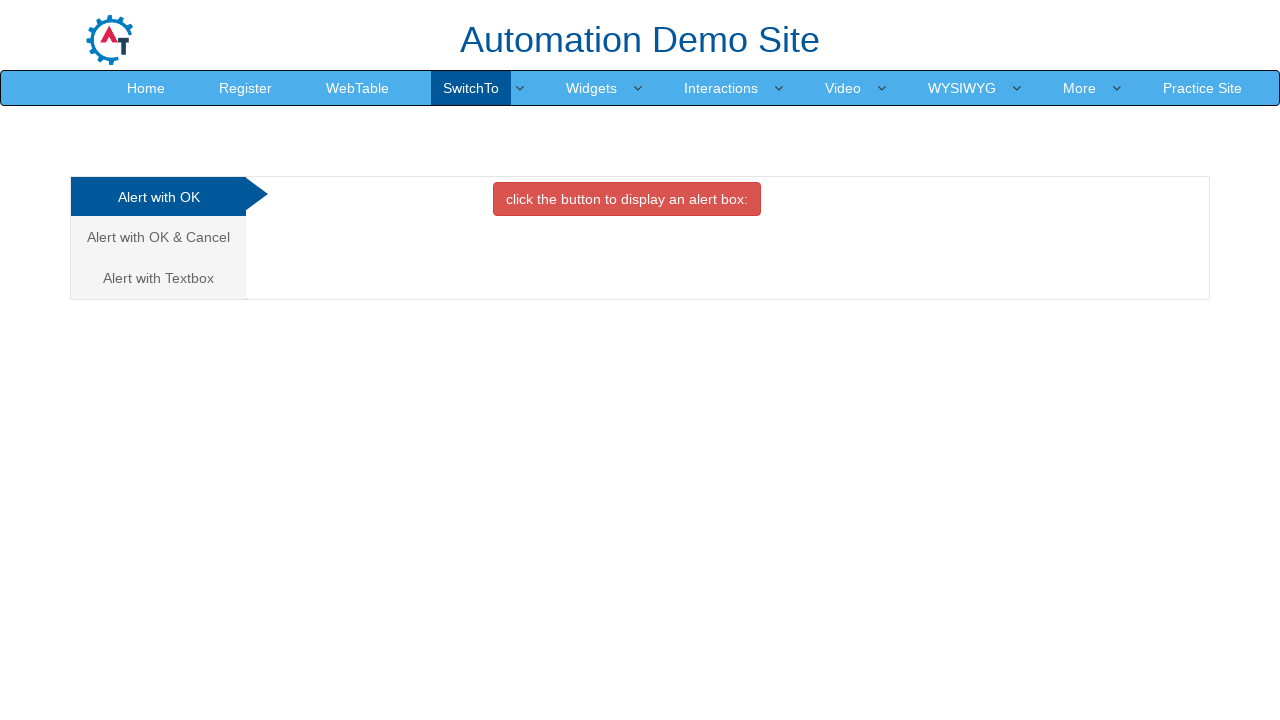

Clicked button to trigger alert dialog at (627, 199) on xpath=//button[contains(text(),'click the button to display an  alert box:')]
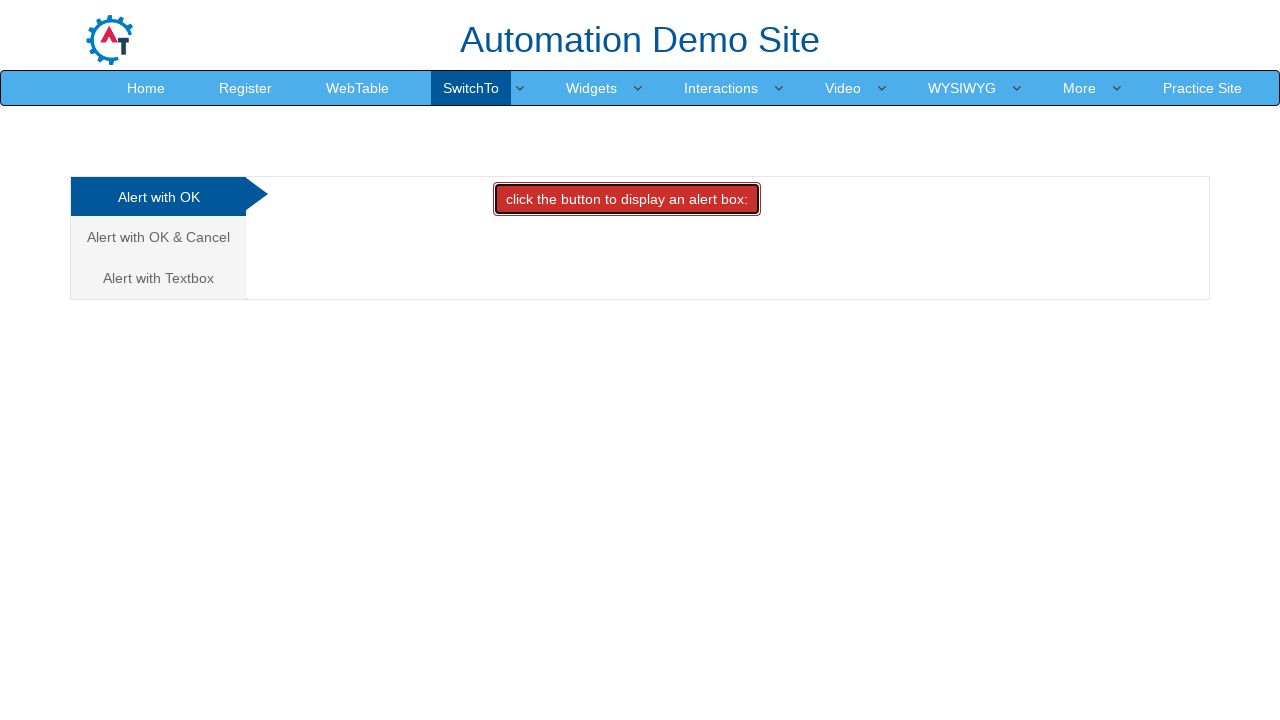

Alert dialog accepted
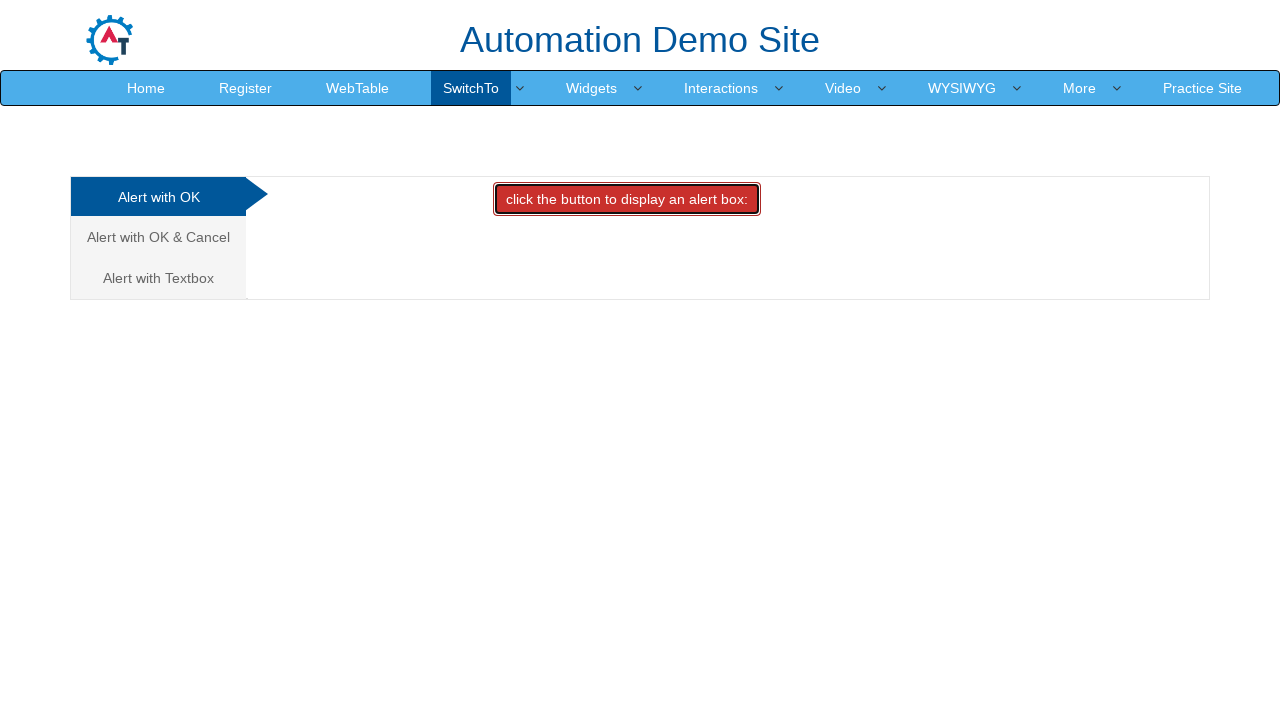

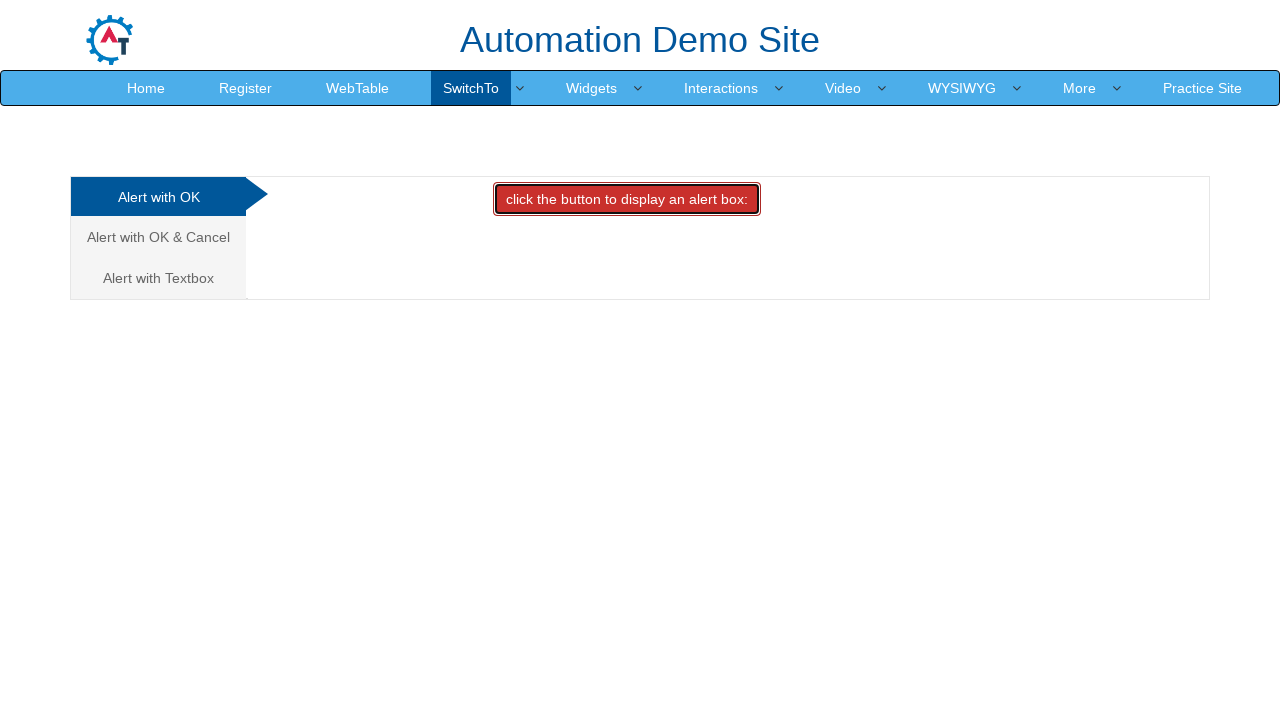